Tests removing completed items when the Clear completed button is clicked

Starting URL: https://demo.playwright.dev/todomvc

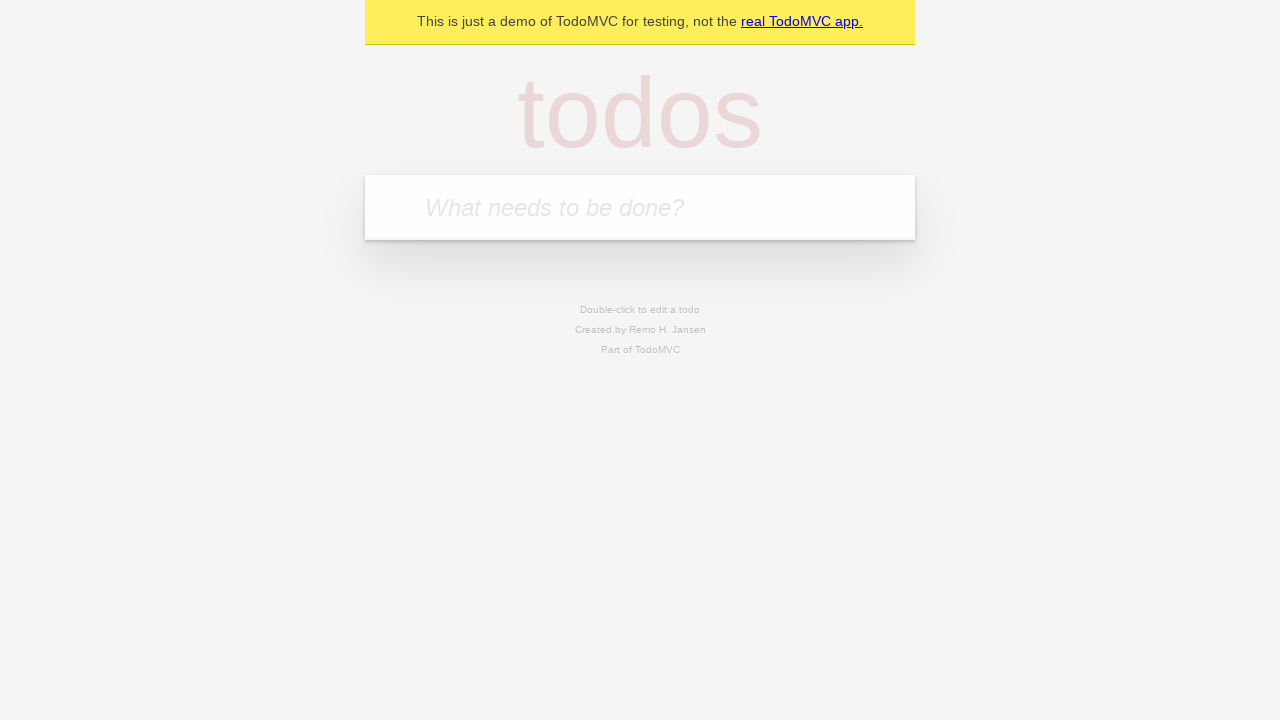

Filled todo input with 'buy some cheese' on internal:attr=[placeholder="What needs to be done?"i]
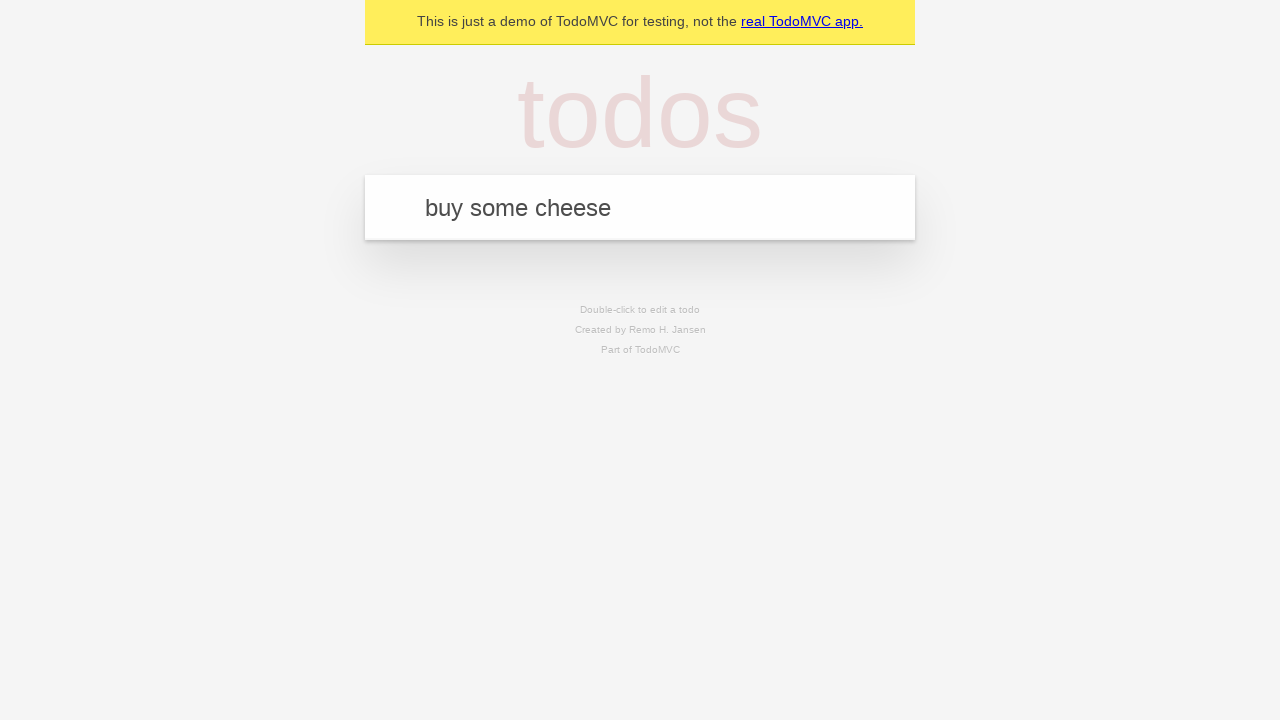

Pressed Enter to add first todo on internal:attr=[placeholder="What needs to be done?"i]
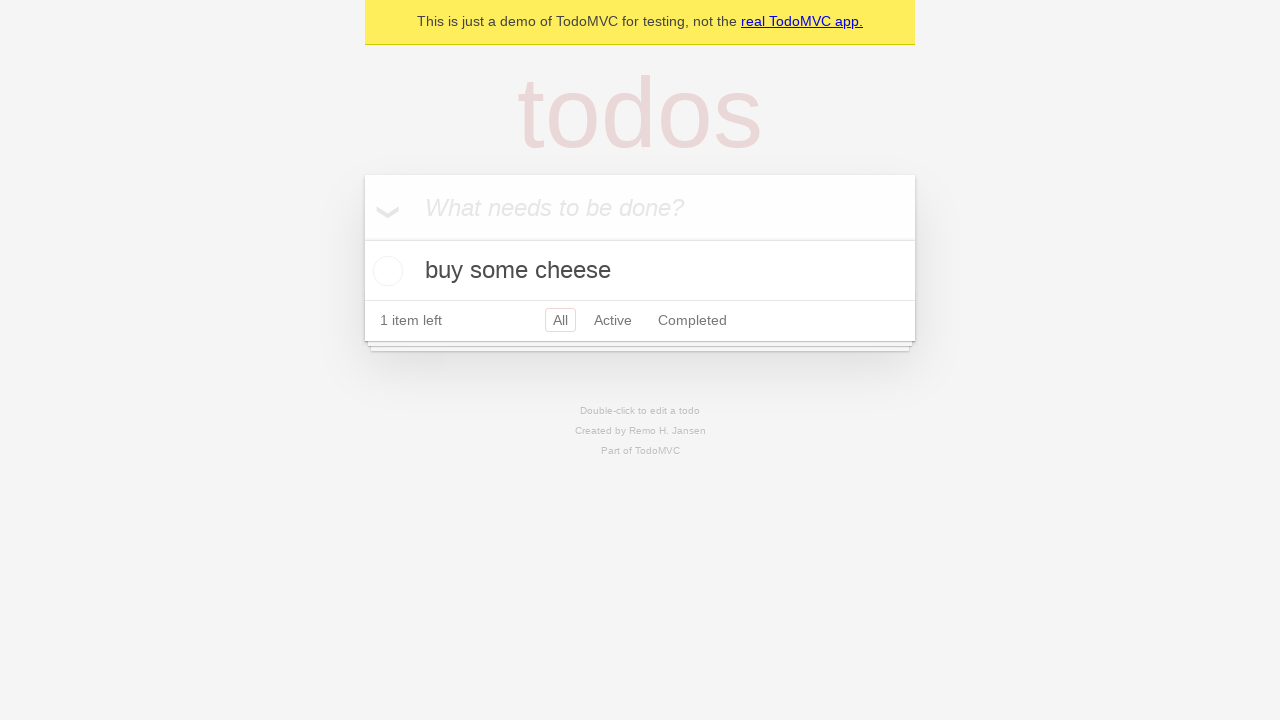

Filled todo input with 'feed the cat' on internal:attr=[placeholder="What needs to be done?"i]
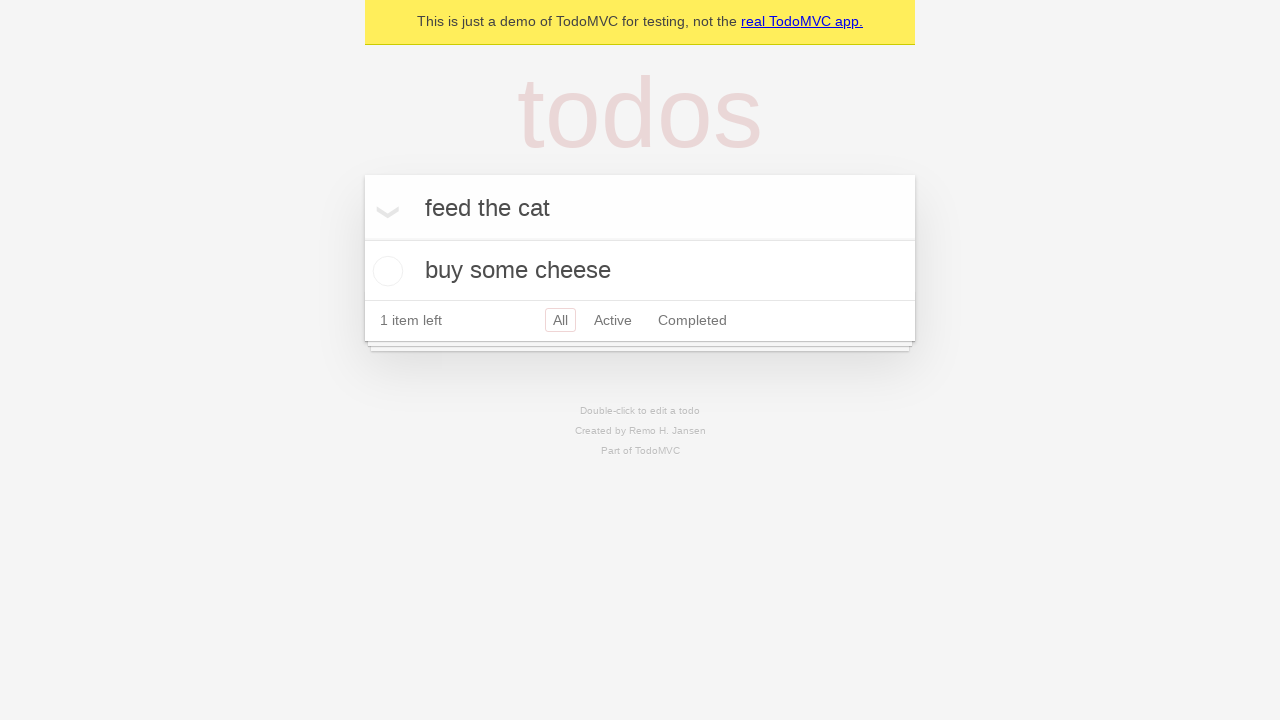

Pressed Enter to add second todo on internal:attr=[placeholder="What needs to be done?"i]
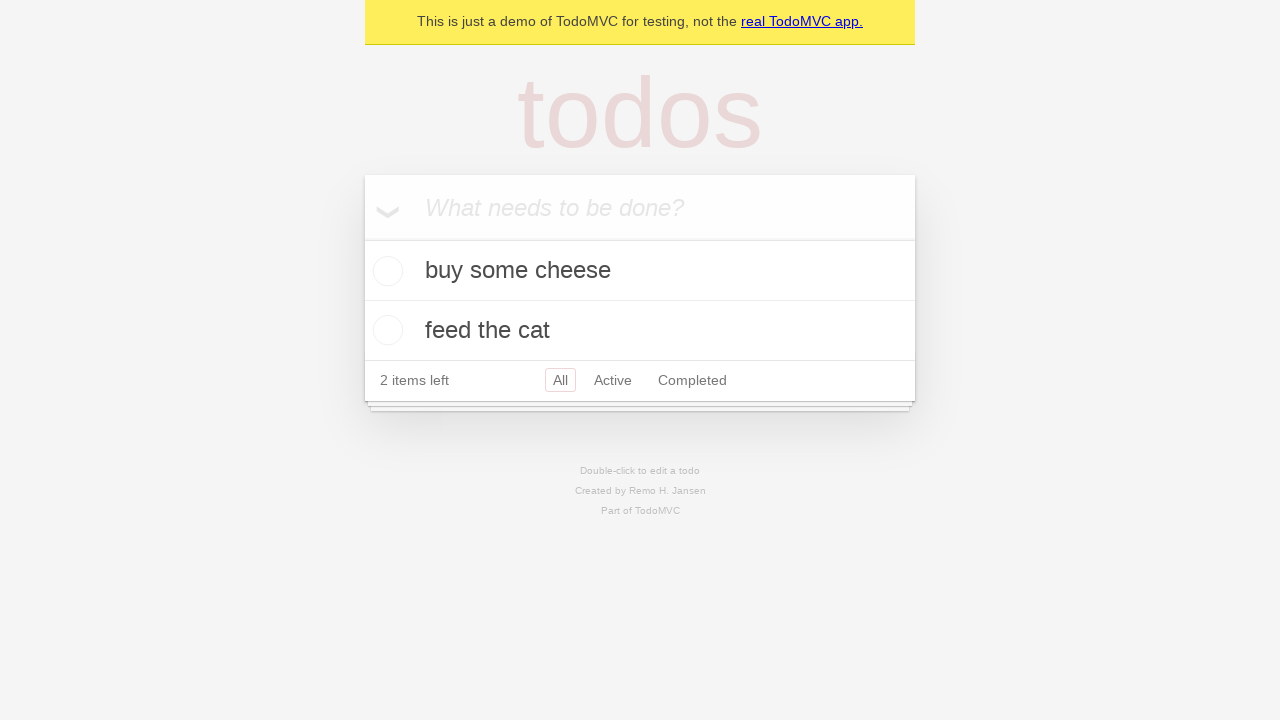

Filled todo input with 'book a doctors appointment' on internal:attr=[placeholder="What needs to be done?"i]
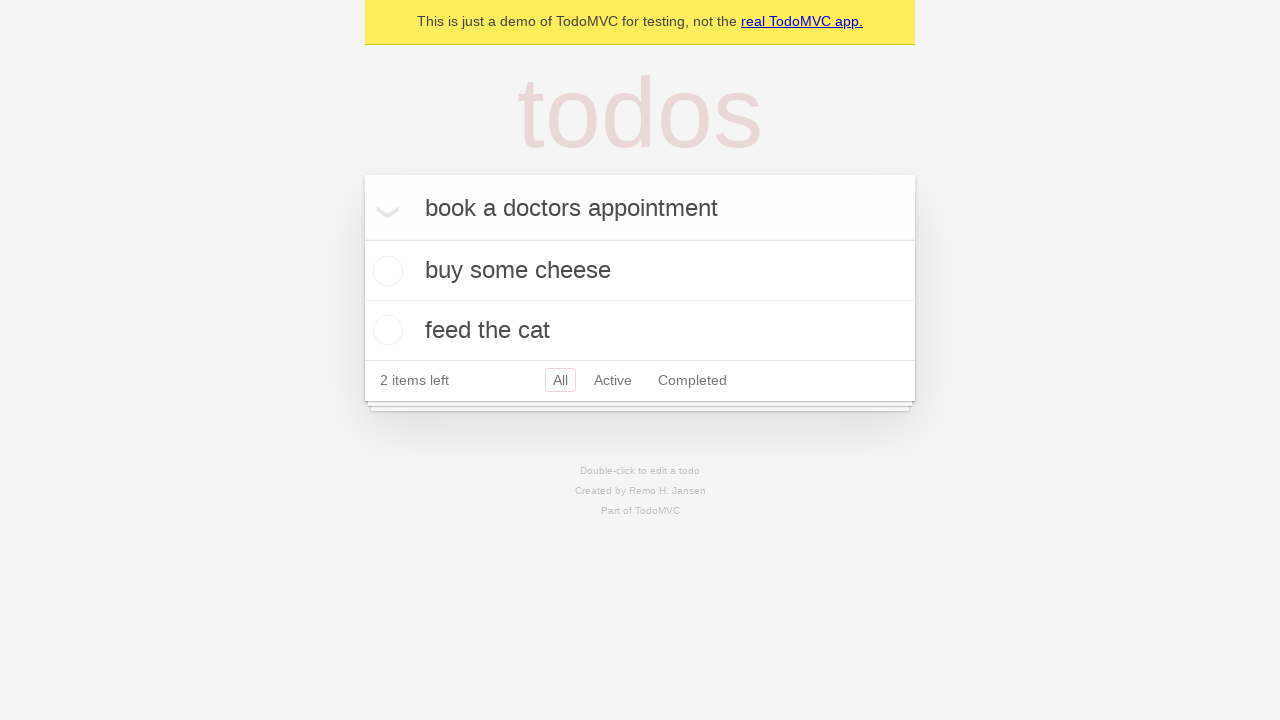

Pressed Enter to add third todo on internal:attr=[placeholder="What needs to be done?"i]
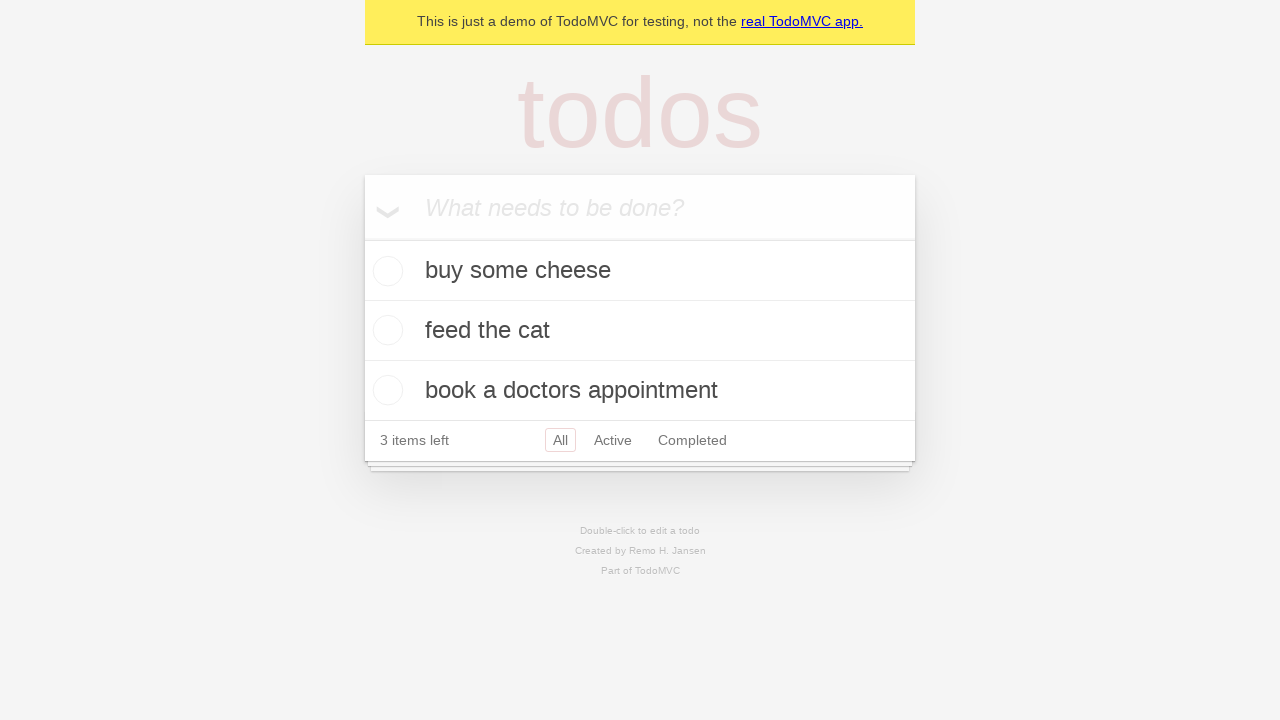

Checked the second todo item 'feed the cat' at (385, 330) on internal:testid=[data-testid="todo-item"s] >> nth=1 >> internal:role=checkbox
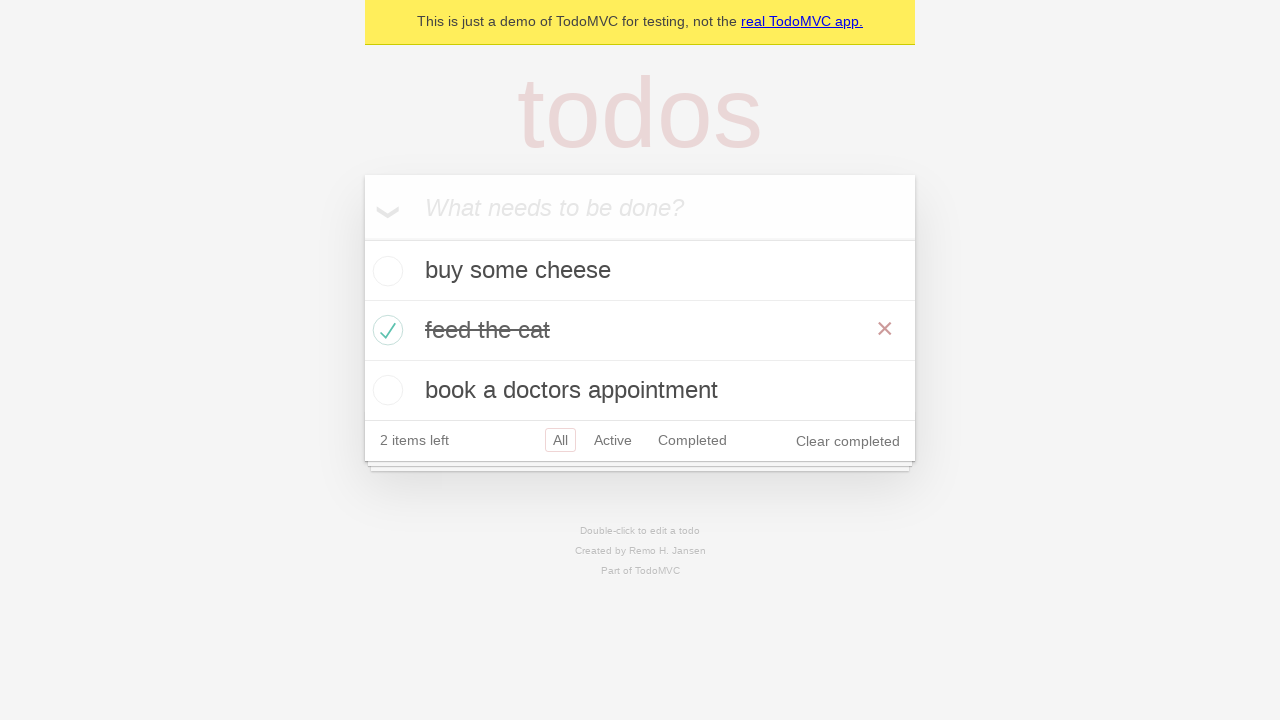

Clicked 'Clear completed' button to remove completed todos at (848, 441) on internal:role=button[name="Clear completed"i]
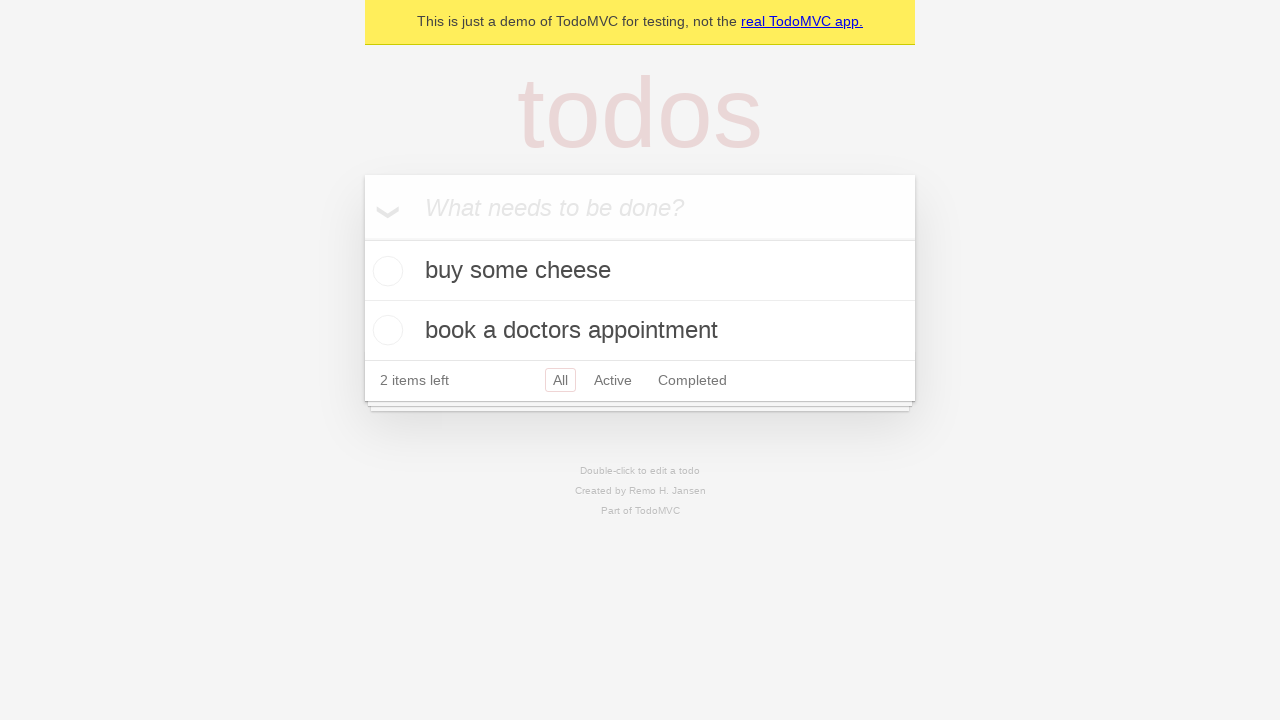

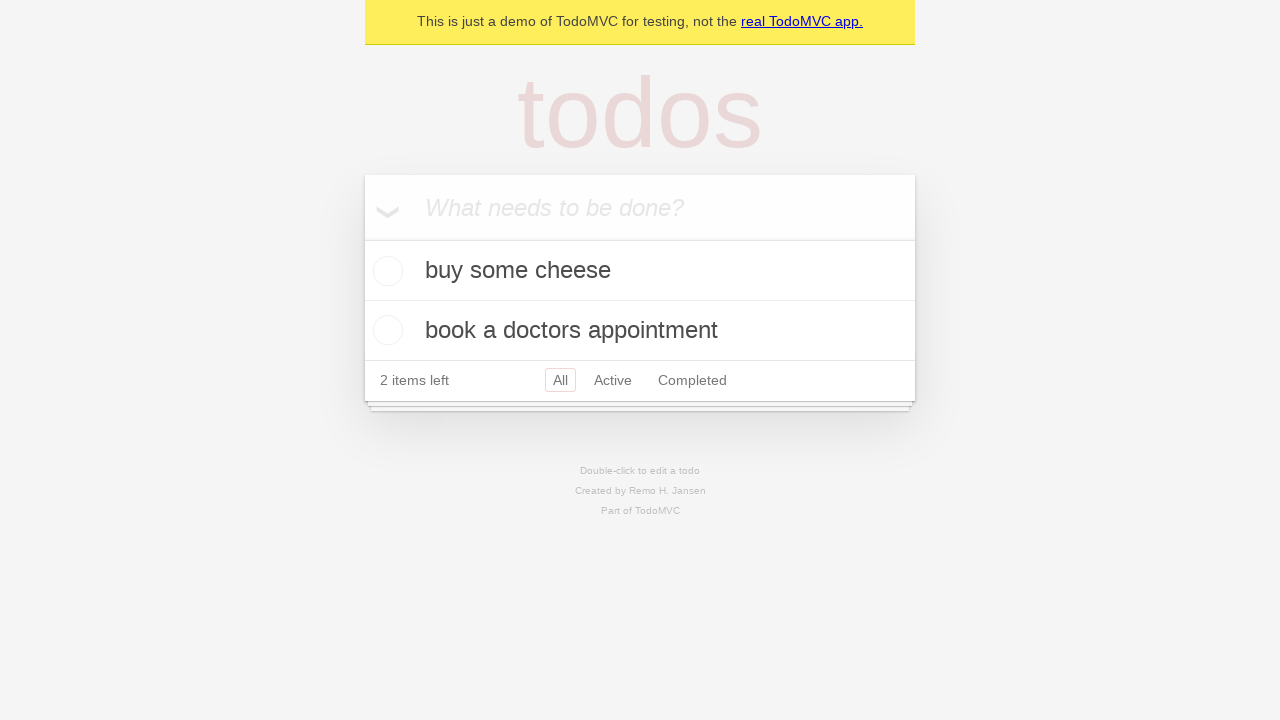